Tests JavaScript alert acceptance by clicking the first alert button, verifying the alert text, accepting it, and verifying the result message

Starting URL: http://the-internet.herokuapp.com/javascript_alerts

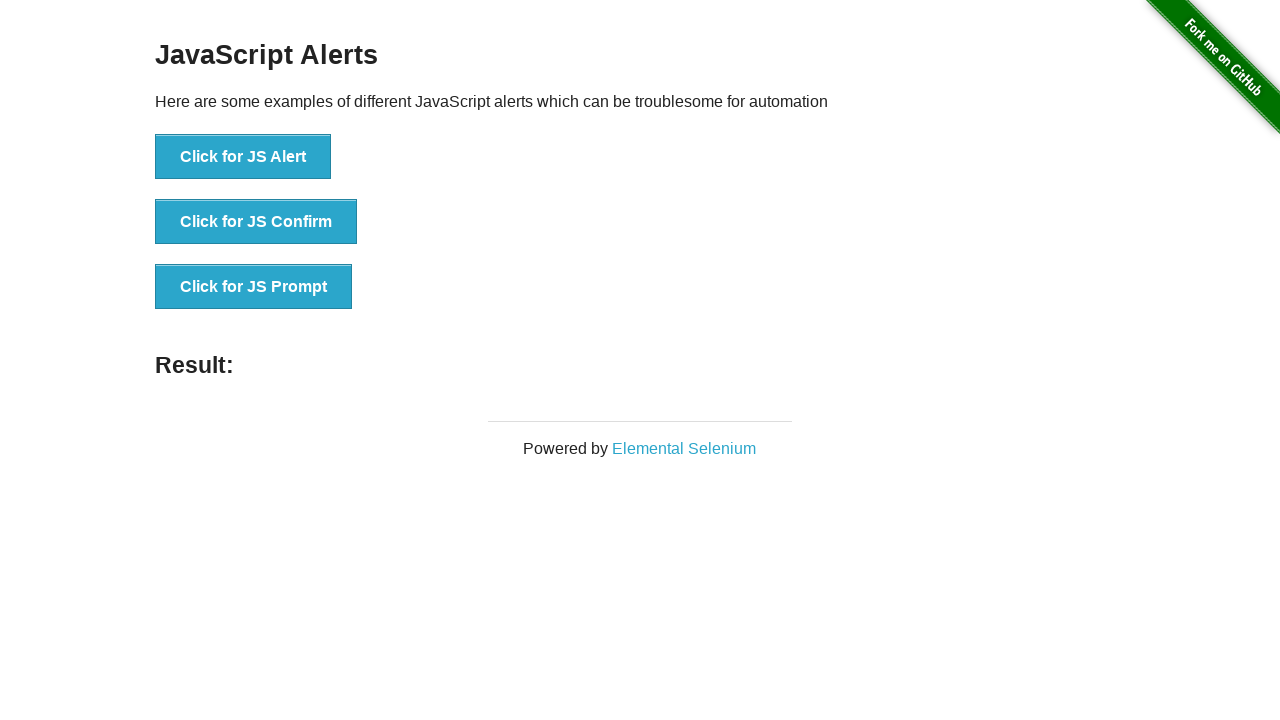

Clicked the first alert button at (243, 157) on xpath=//button[@onclick='jsAlert()']
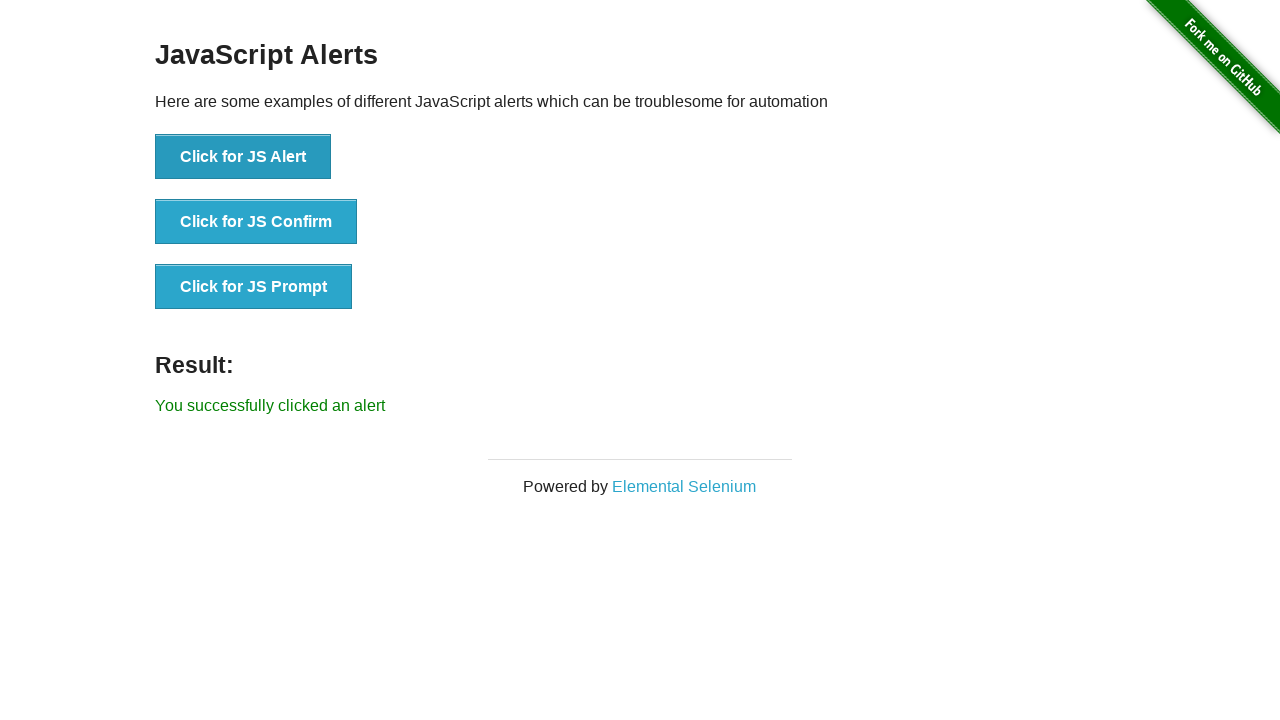

Registered dialog handler to accept alert with message 'I am a JS Alert'
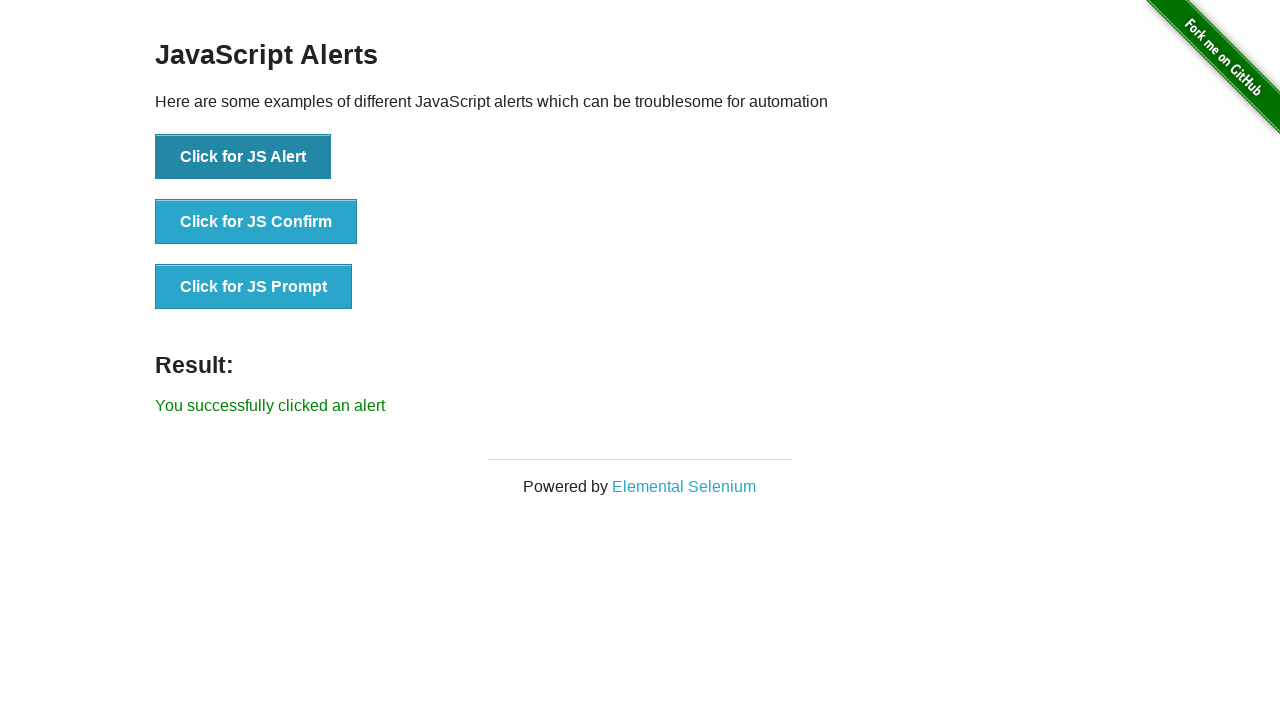

Clicked alert button to trigger dialog and accept it at (243, 157) on xpath=//button[@onclick='jsAlert()']
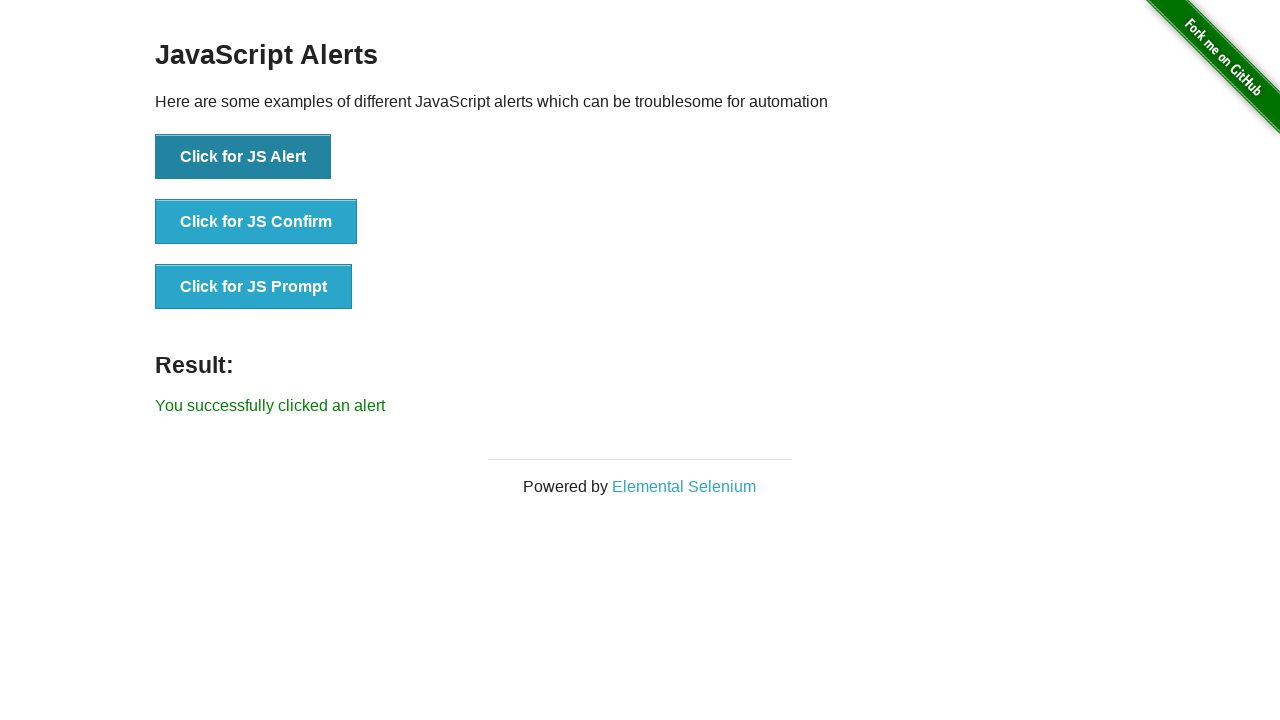

Waited for result element to appear
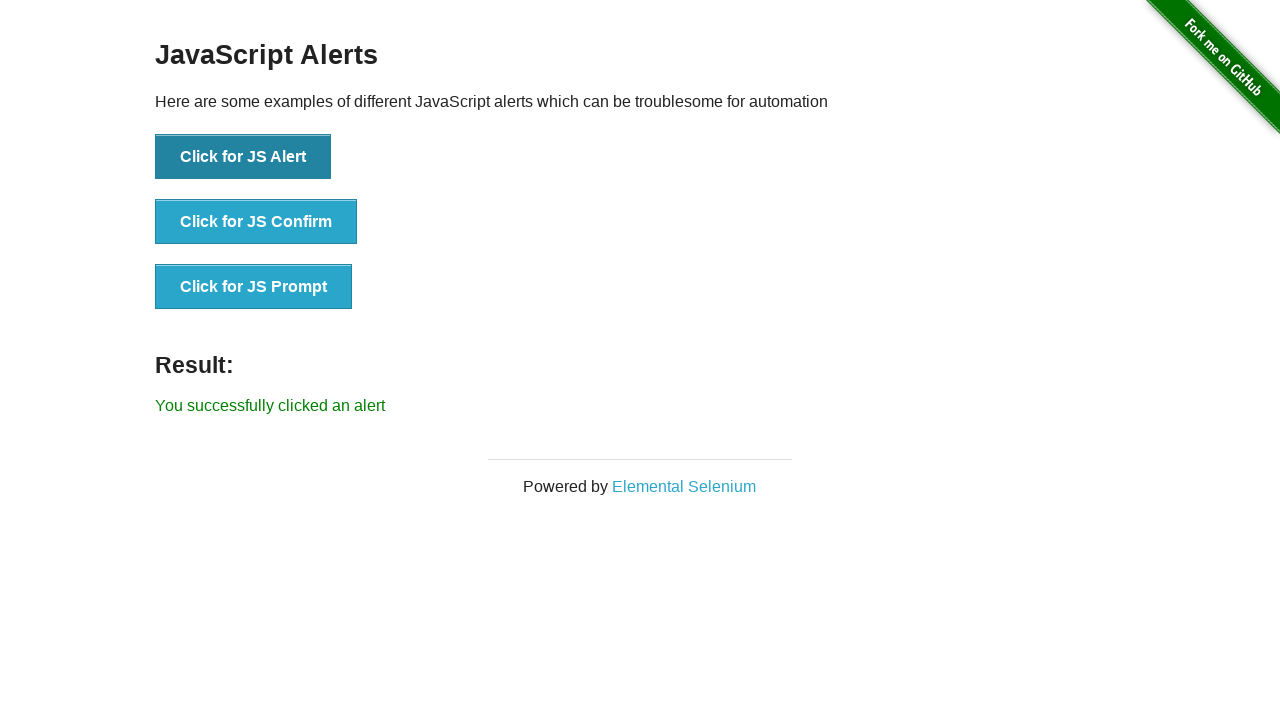

Retrieved result text: 'You successfully clicked an alert'
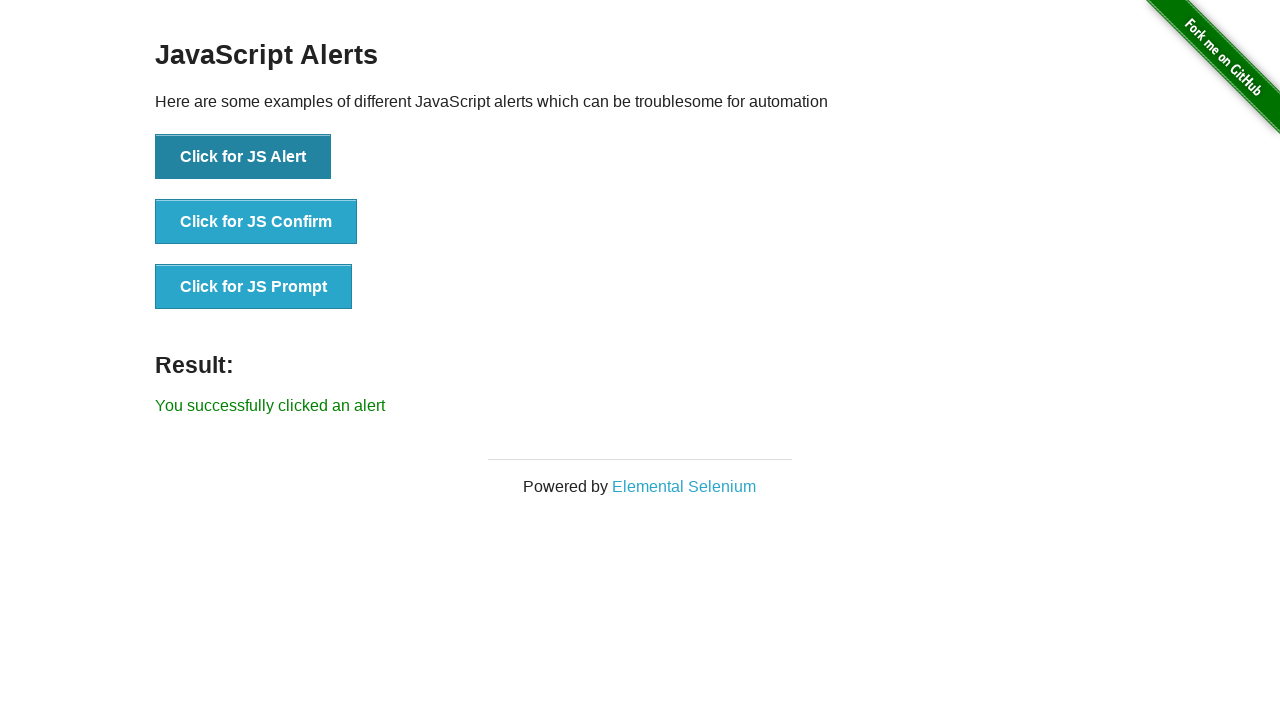

Verified result text matches expected message 'You successfully clicked an alert'
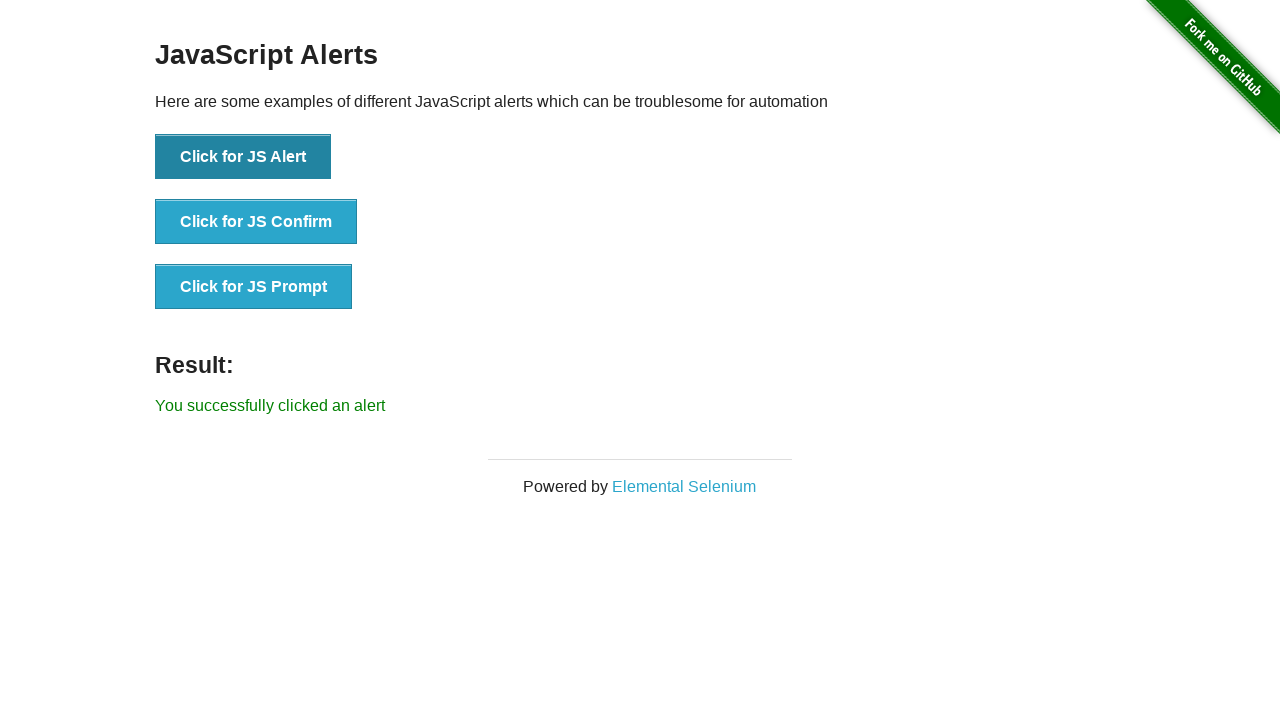

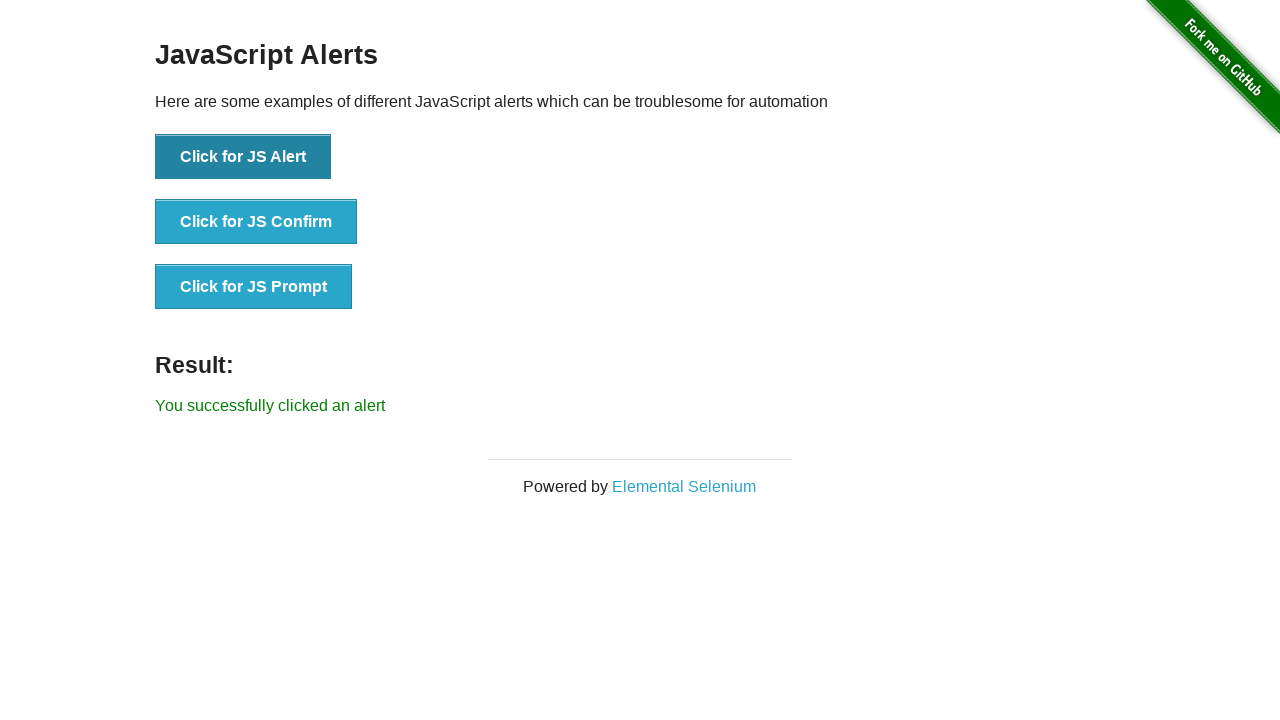